Tests that whitespace is trimmed from edited todo text

Starting URL: https://demo.playwright.dev/todomvc

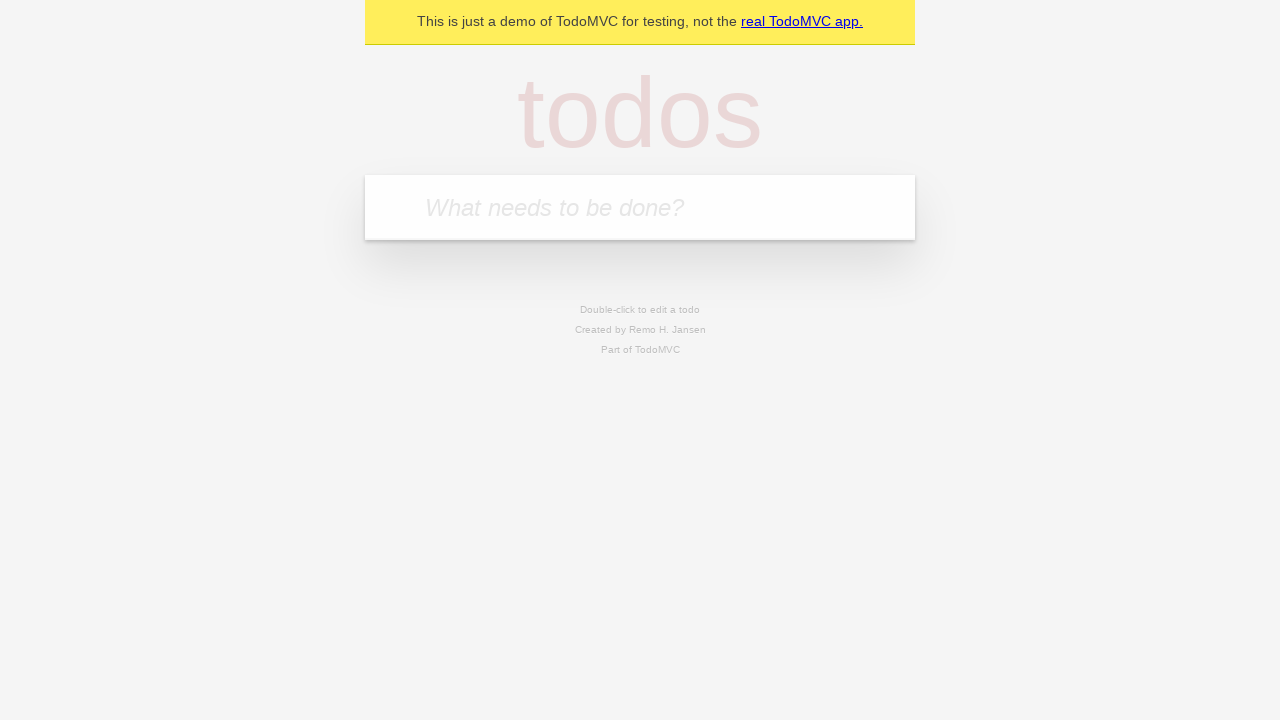

Filled first todo input with 'buy some cheese' on internal:attr=[placeholder="What needs to be done?"i]
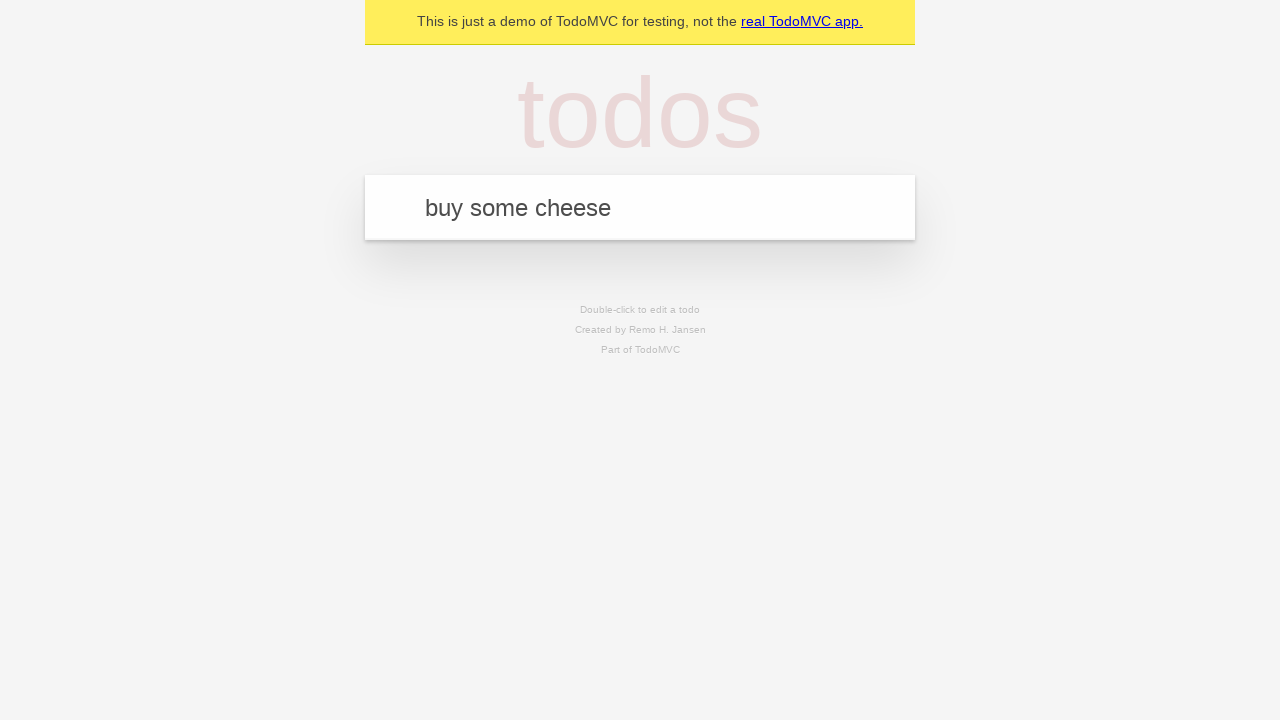

Pressed Enter to create first todo on internal:attr=[placeholder="What needs to be done?"i]
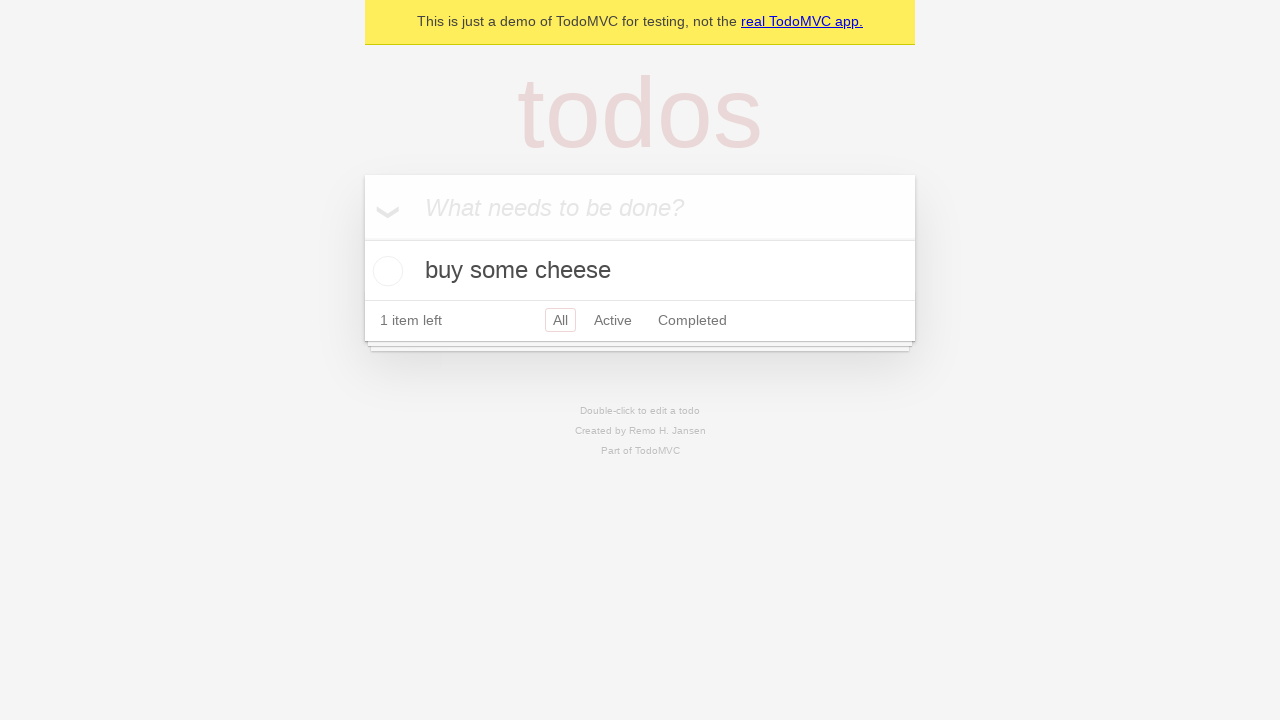

Filled second todo input with 'feed the cat' on internal:attr=[placeholder="What needs to be done?"i]
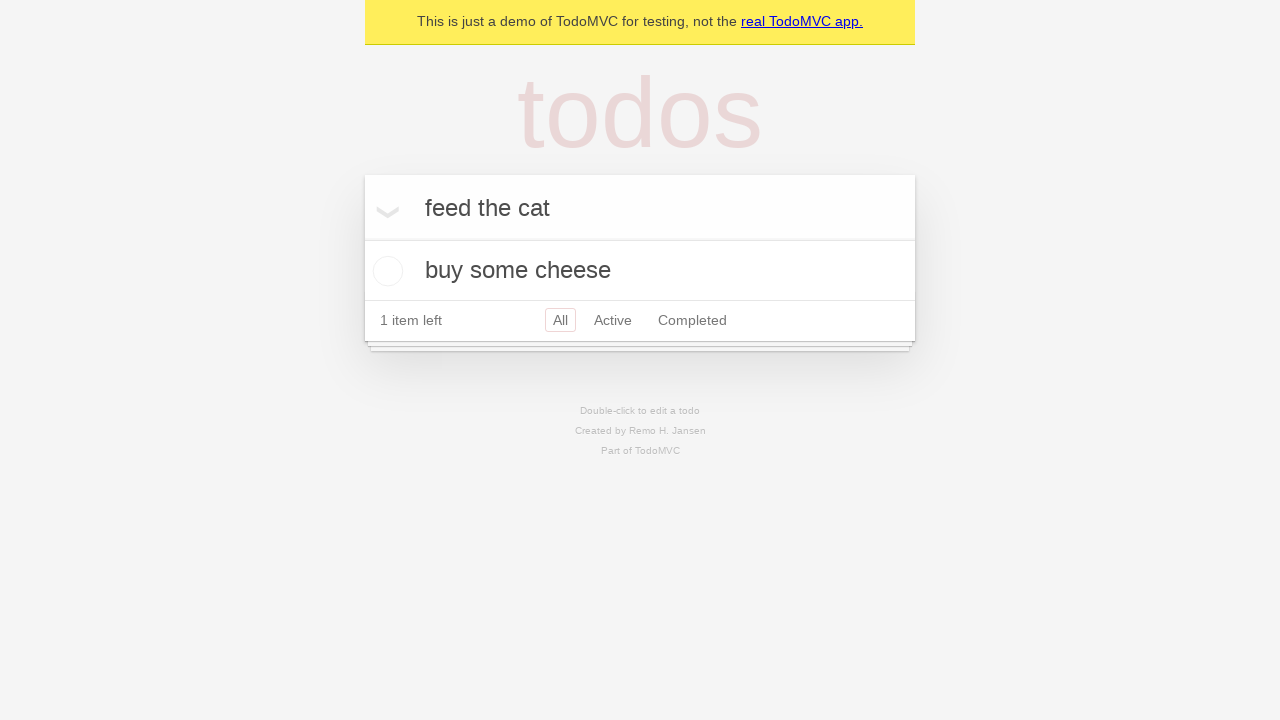

Pressed Enter to create second todo on internal:attr=[placeholder="What needs to be done?"i]
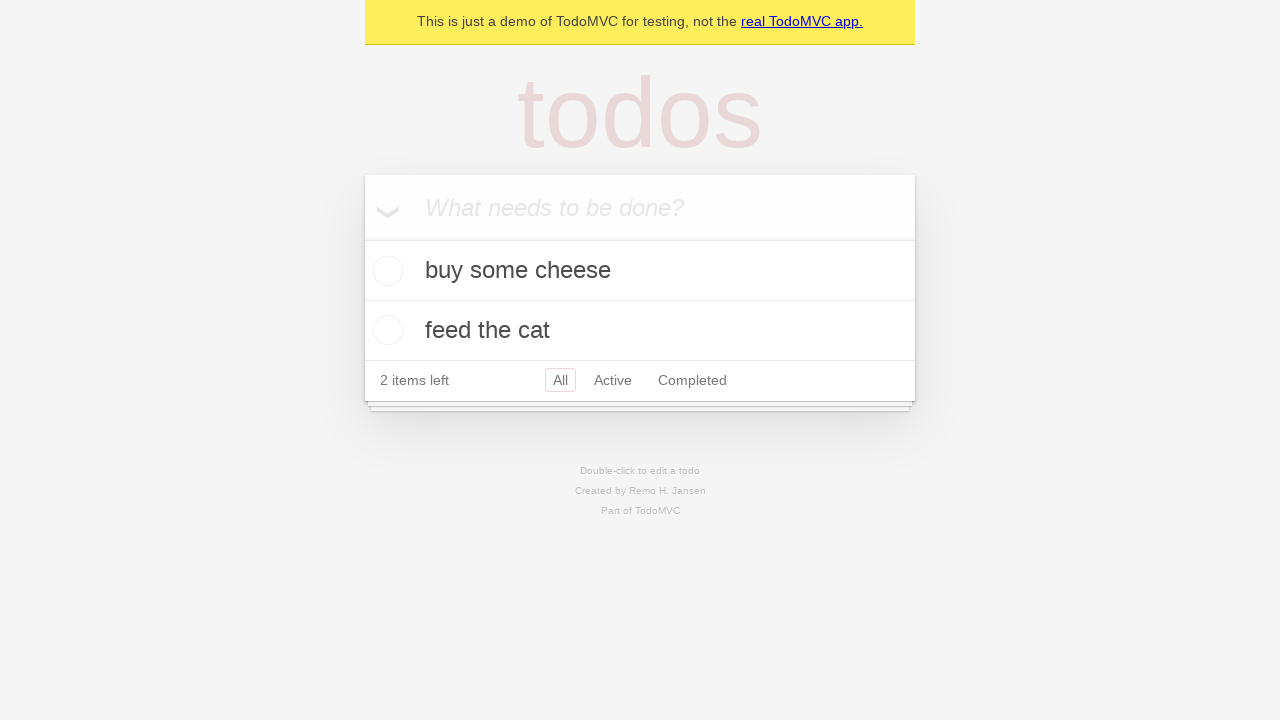

Filled third todo input with 'book a doctors appointment' on internal:attr=[placeholder="What needs to be done?"i]
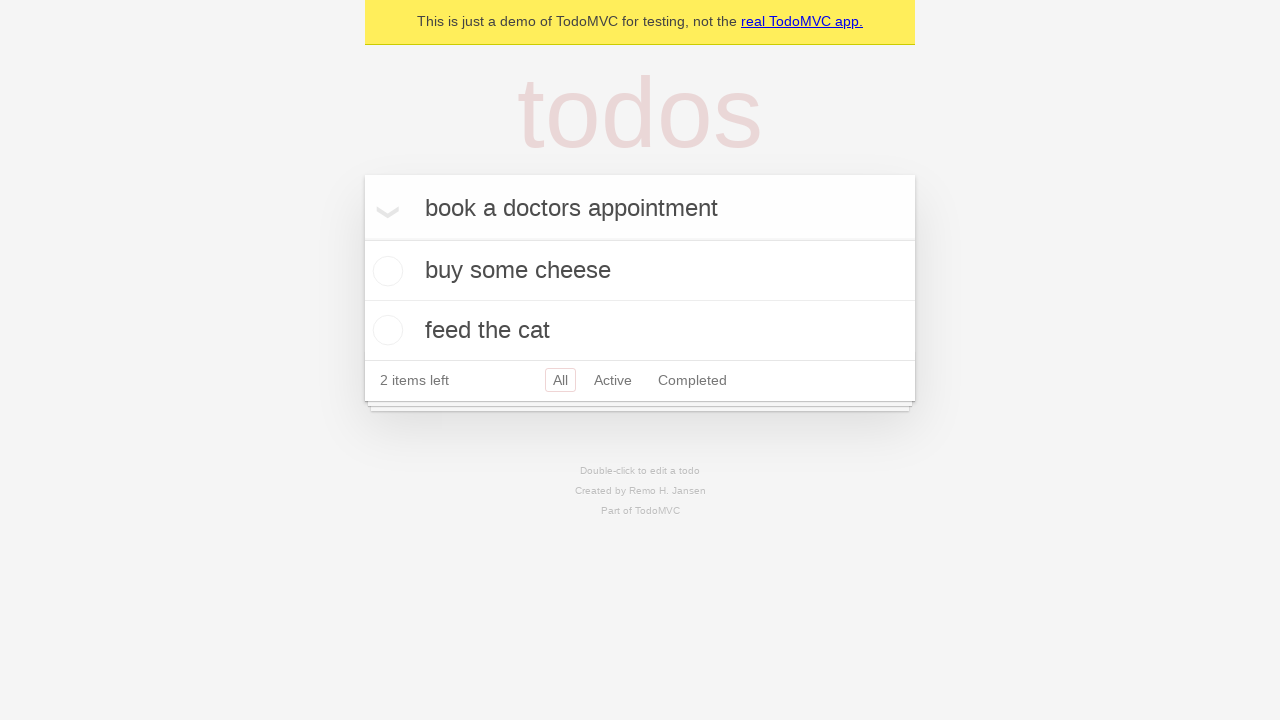

Pressed Enter to create third todo on internal:attr=[placeholder="What needs to be done?"i]
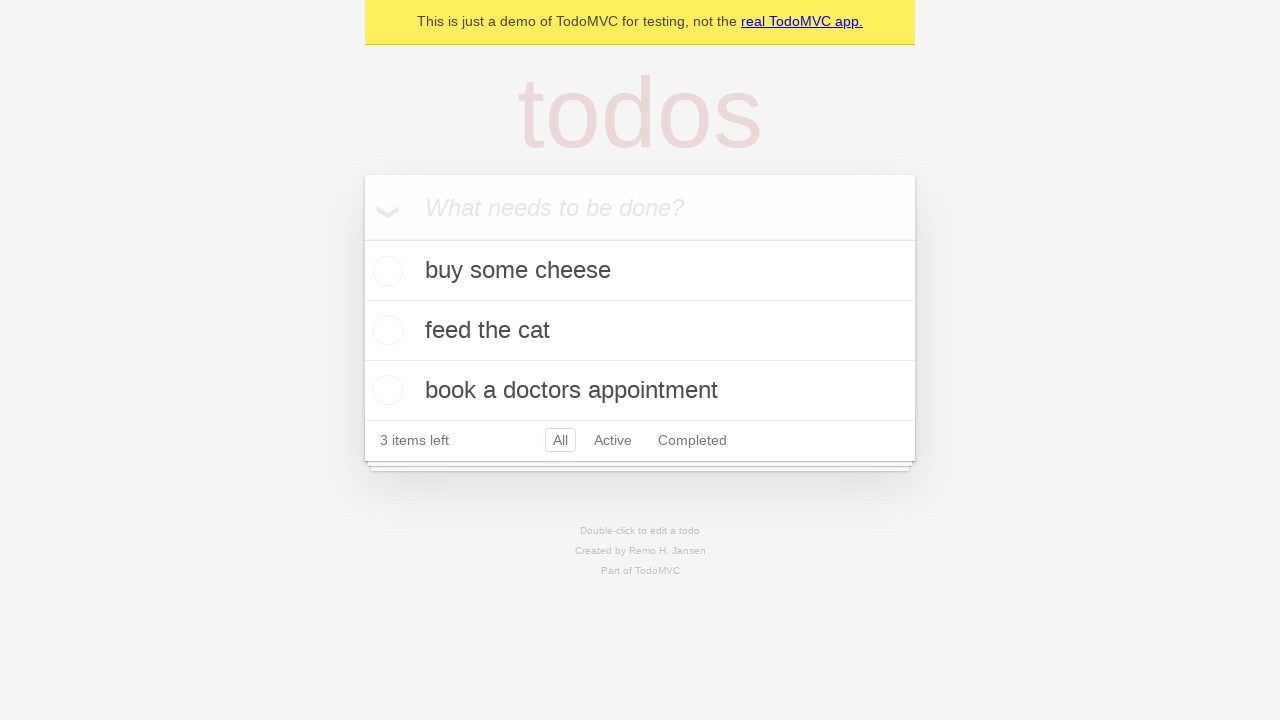

Double-clicked second todo item to enter edit mode at (640, 331) on internal:testid=[data-testid="todo-item"s] >> nth=1
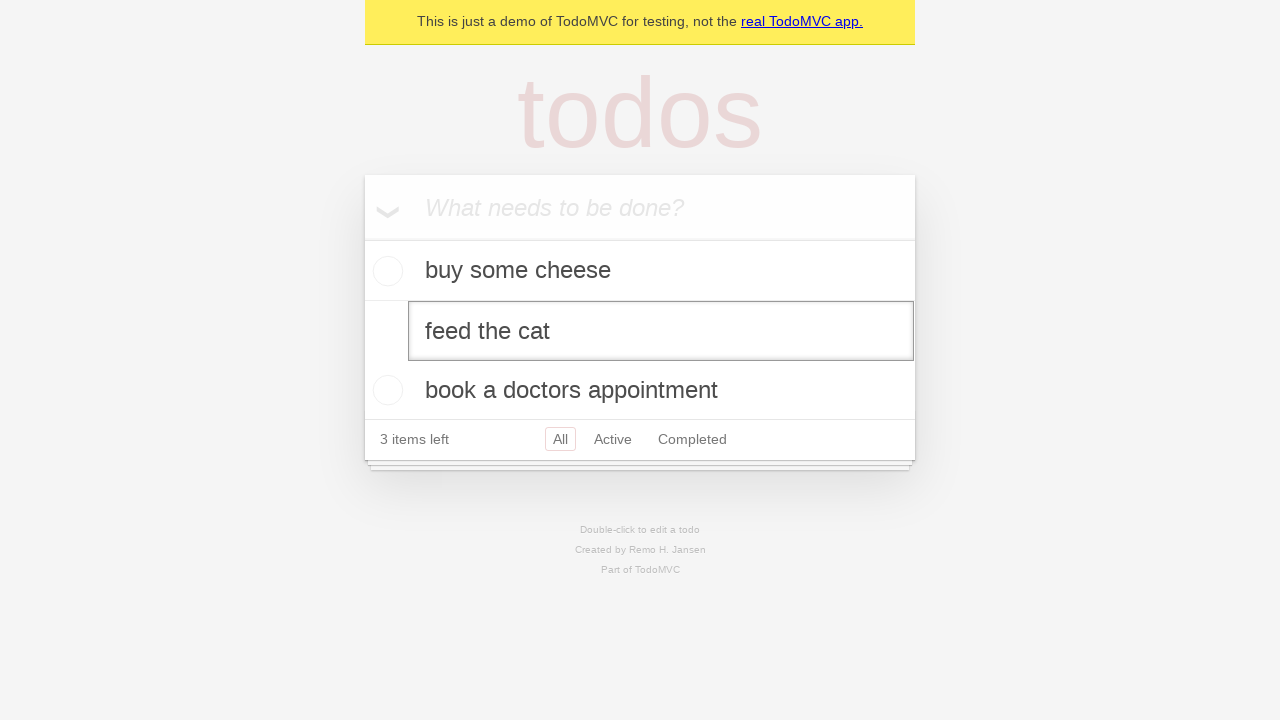

Filled edit input with text containing leading and trailing whitespace on internal:testid=[data-testid="todo-item"s] >> nth=1 >> internal:role=textbox[nam
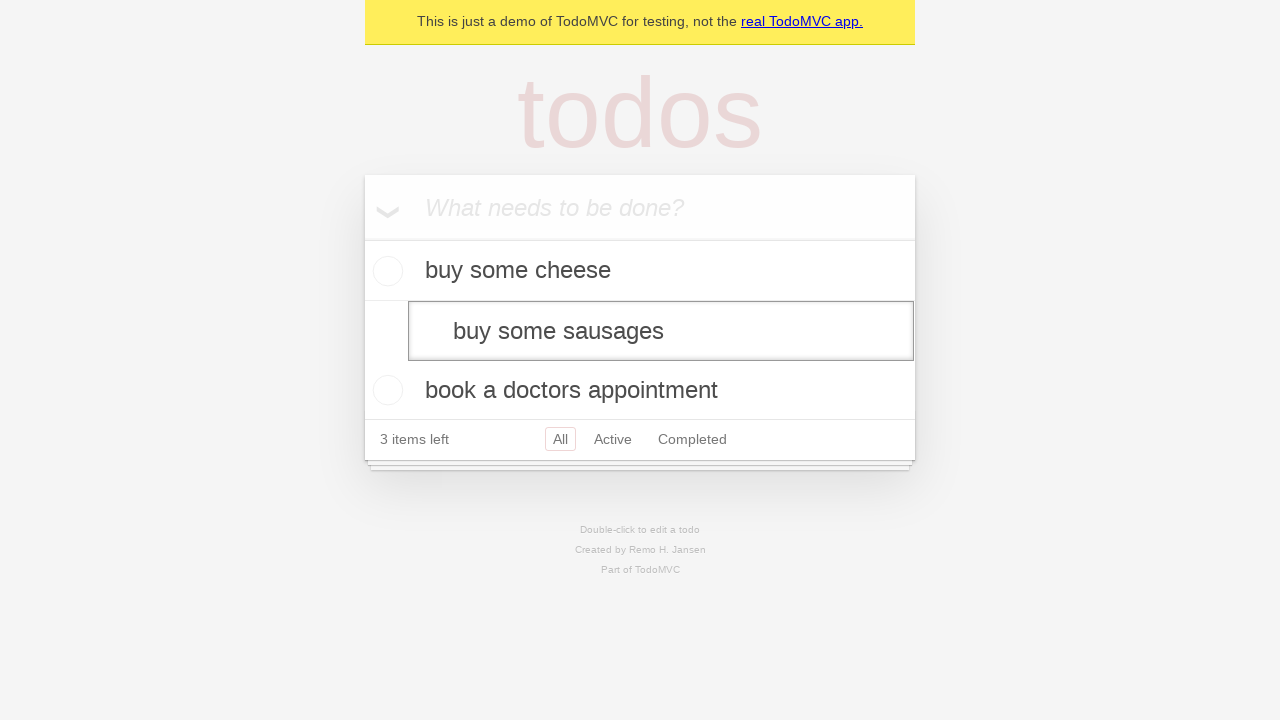

Pressed Enter to save edited todo, verifying whitespace is trimmed on internal:testid=[data-testid="todo-item"s] >> nth=1 >> internal:role=textbox[nam
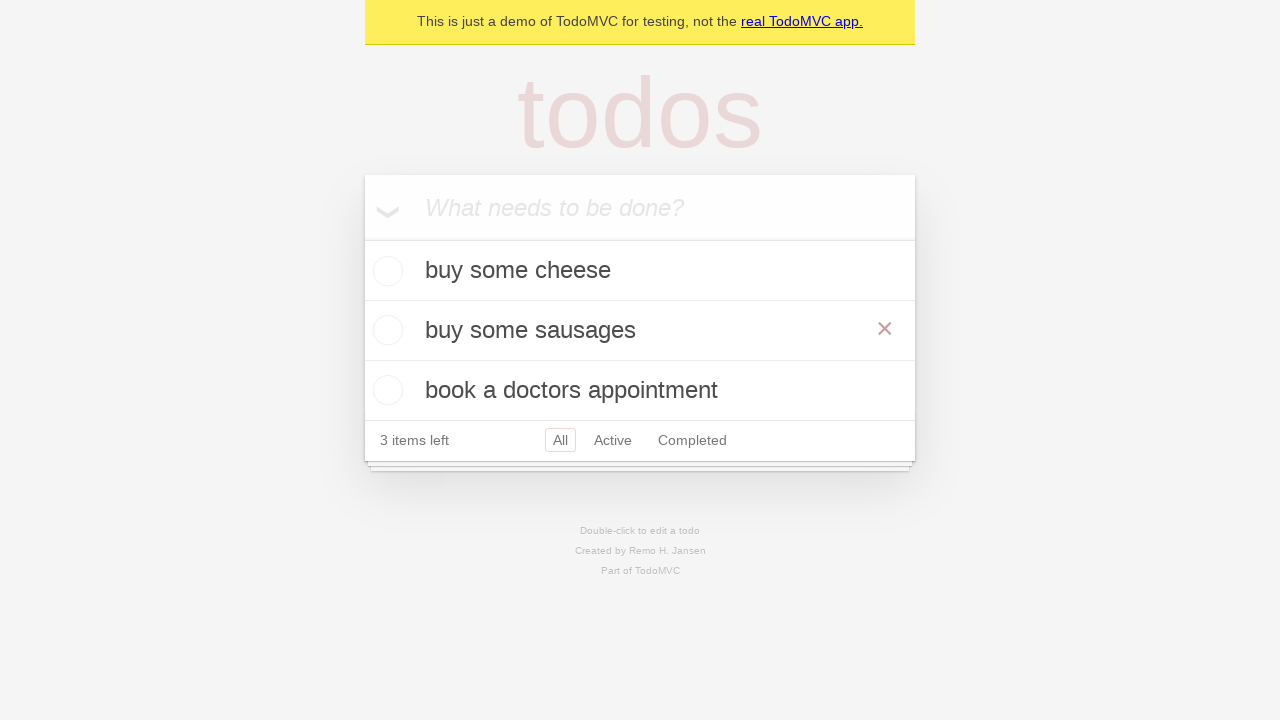

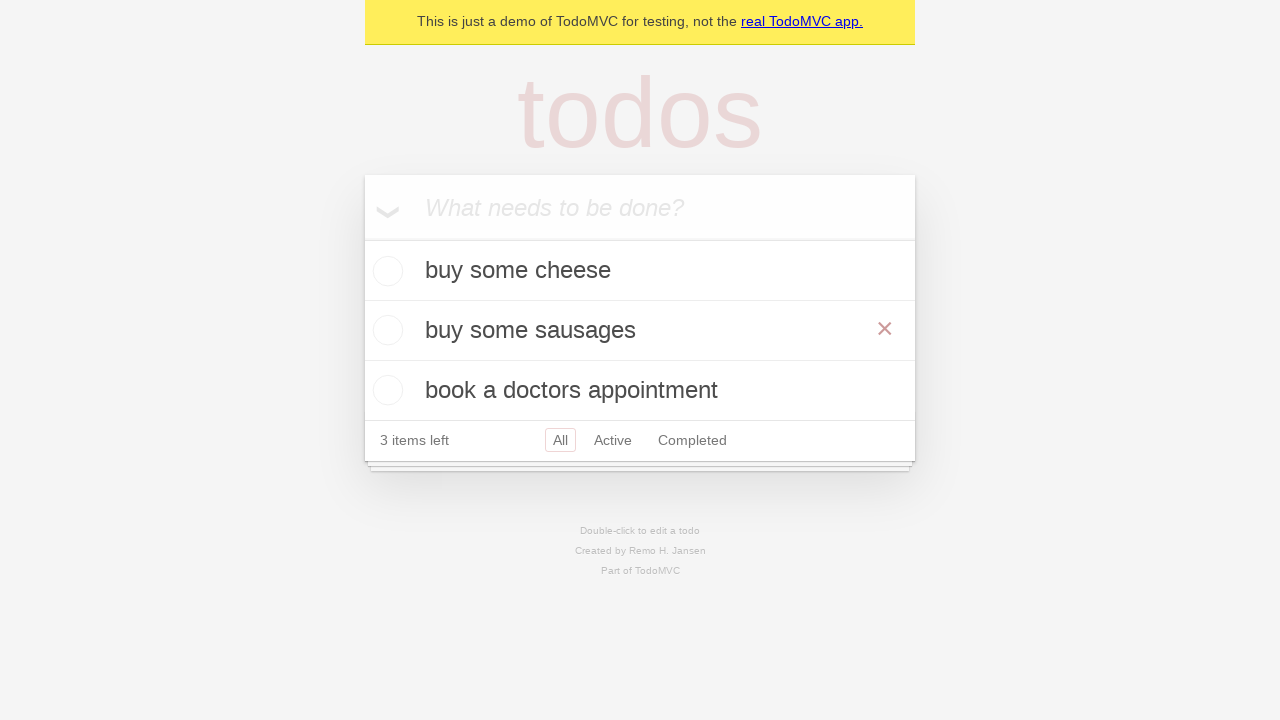